Tests the train search functionality on erail.in by entering a train number (12138), clicking to view the train route, and verifying that the displayed train name matches "PUNJAB MAIL".

Starting URL: http://erail.in/

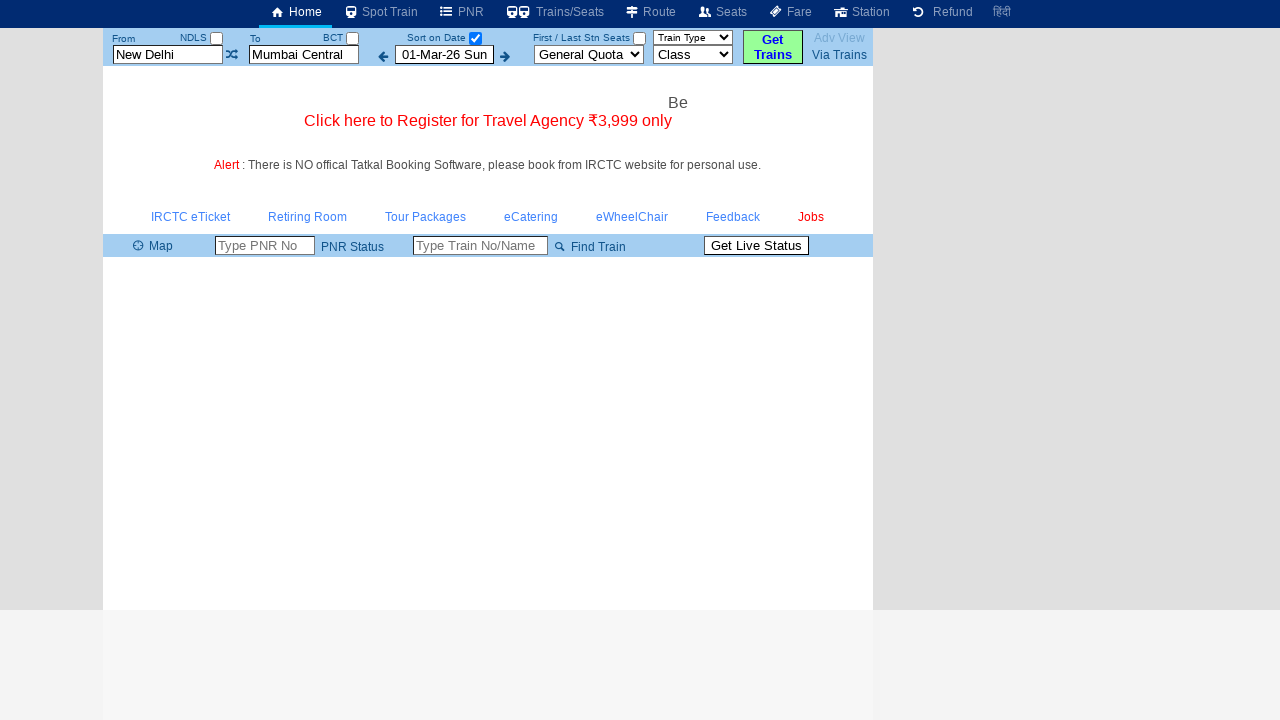

Entered train number '12138' in search field on input#txtTrain_no
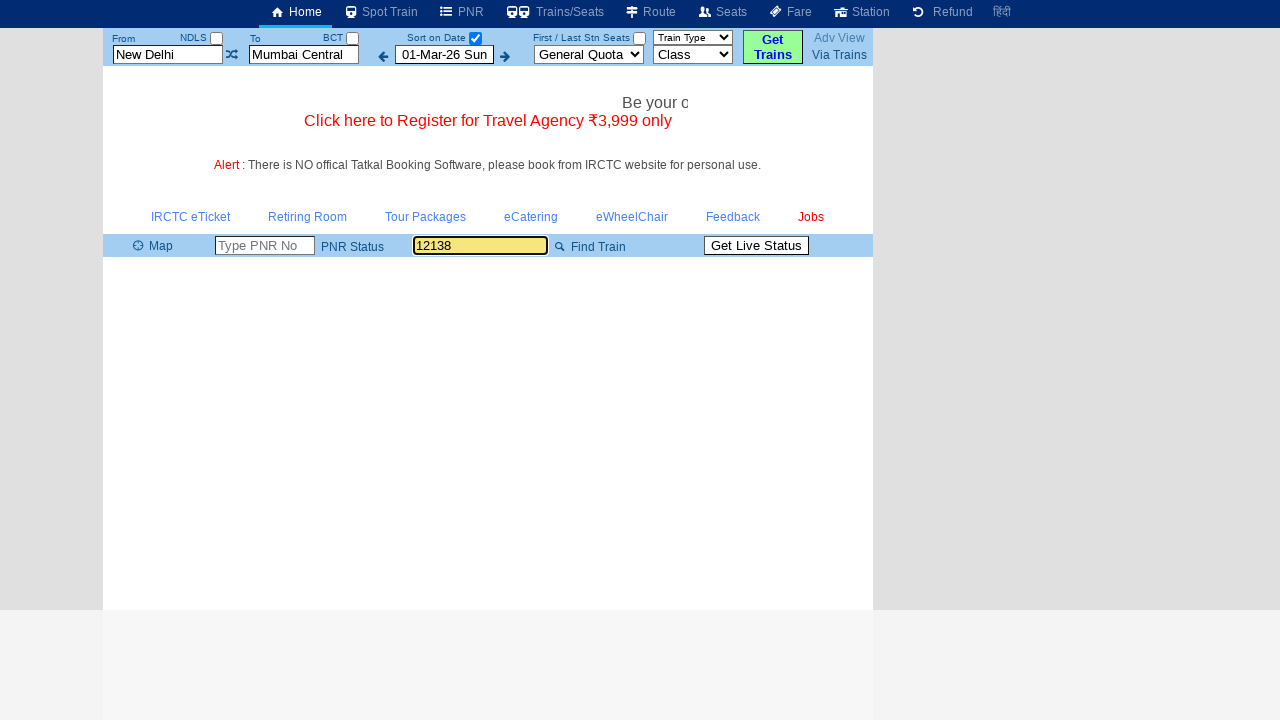

Waited for autocomplete suggestions to appear
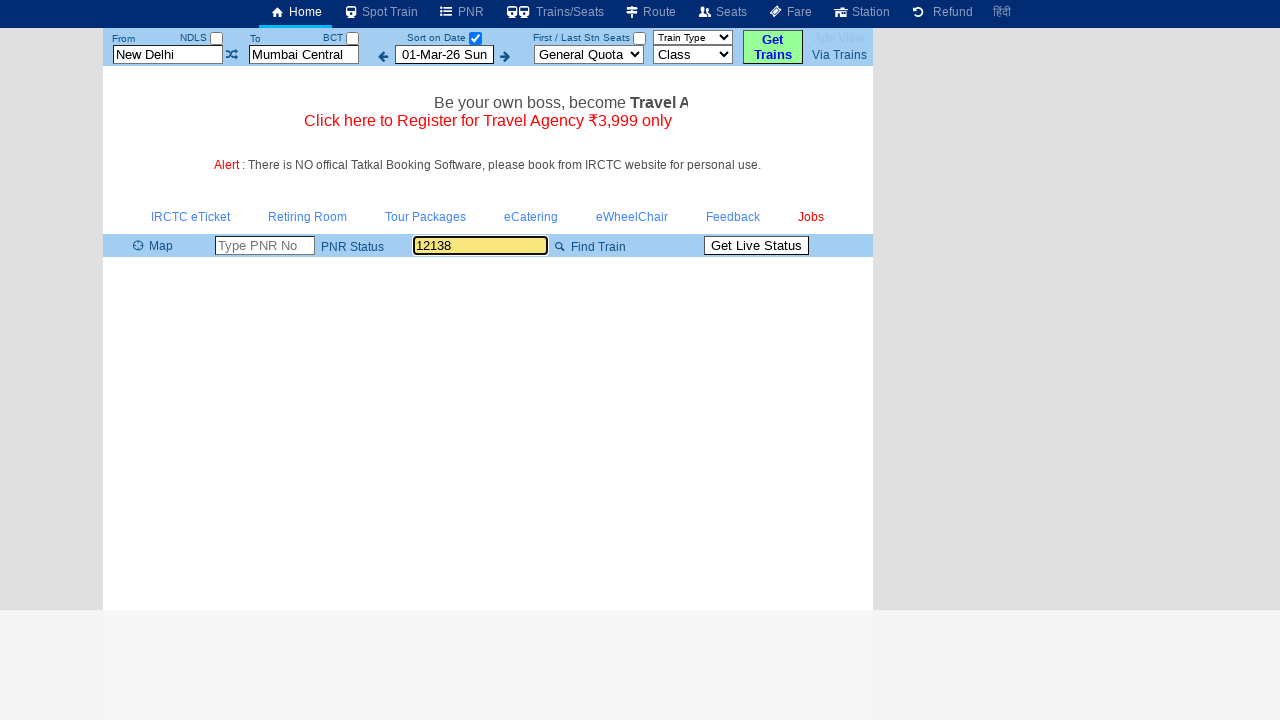

Clicked link to view full train route at (560, 247) on a[title='Click to get the Full Train Route']
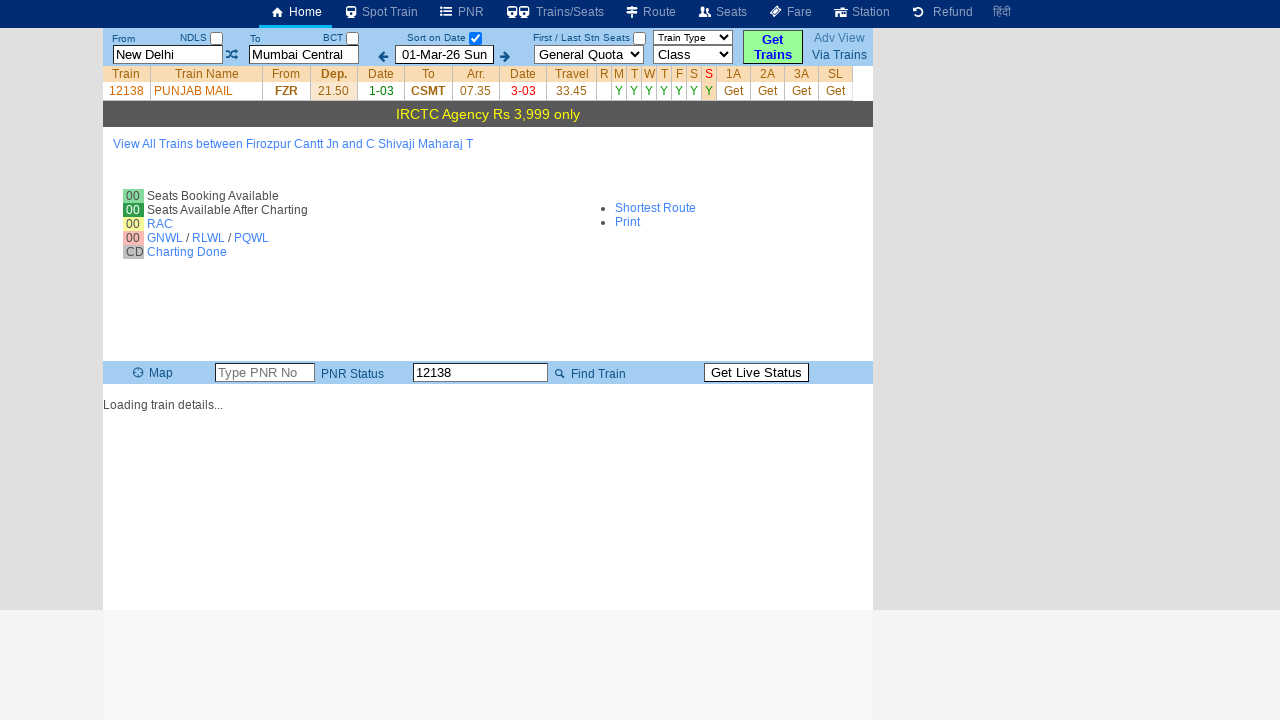

Train details table loaded successfully
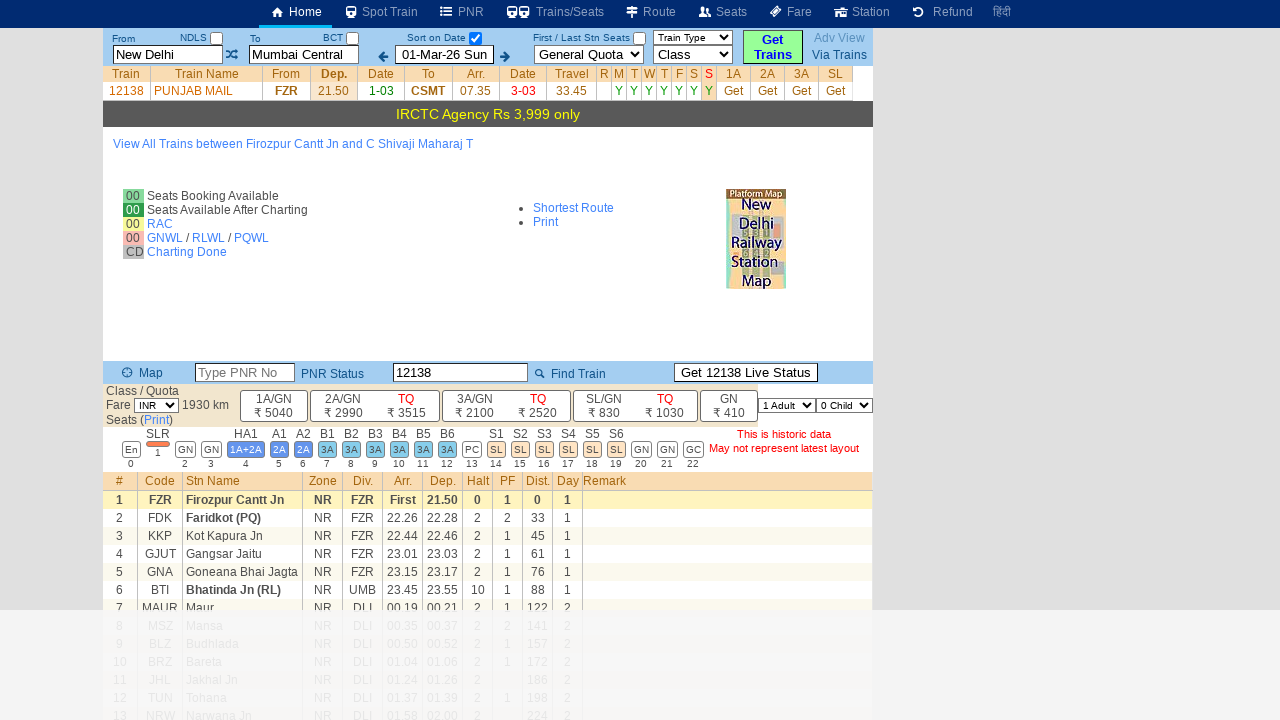

Located train name element in table
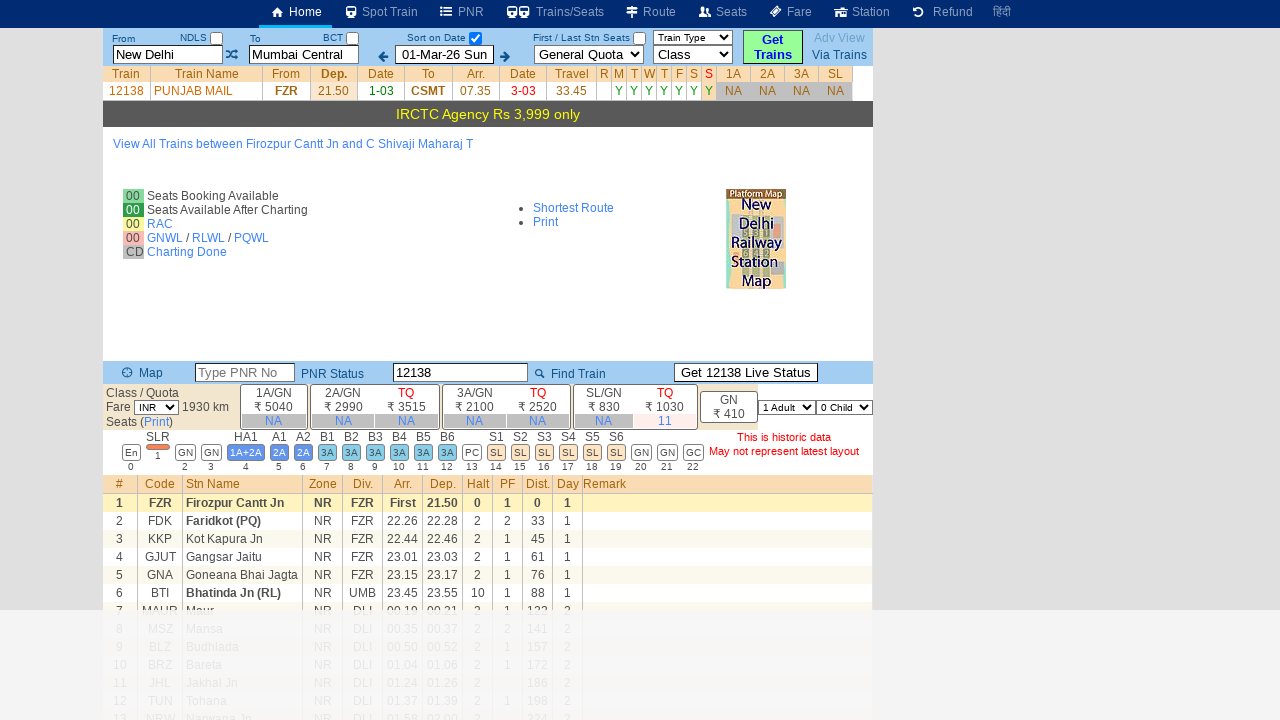

Retrieved train name: 'PUNJAB MAIL'
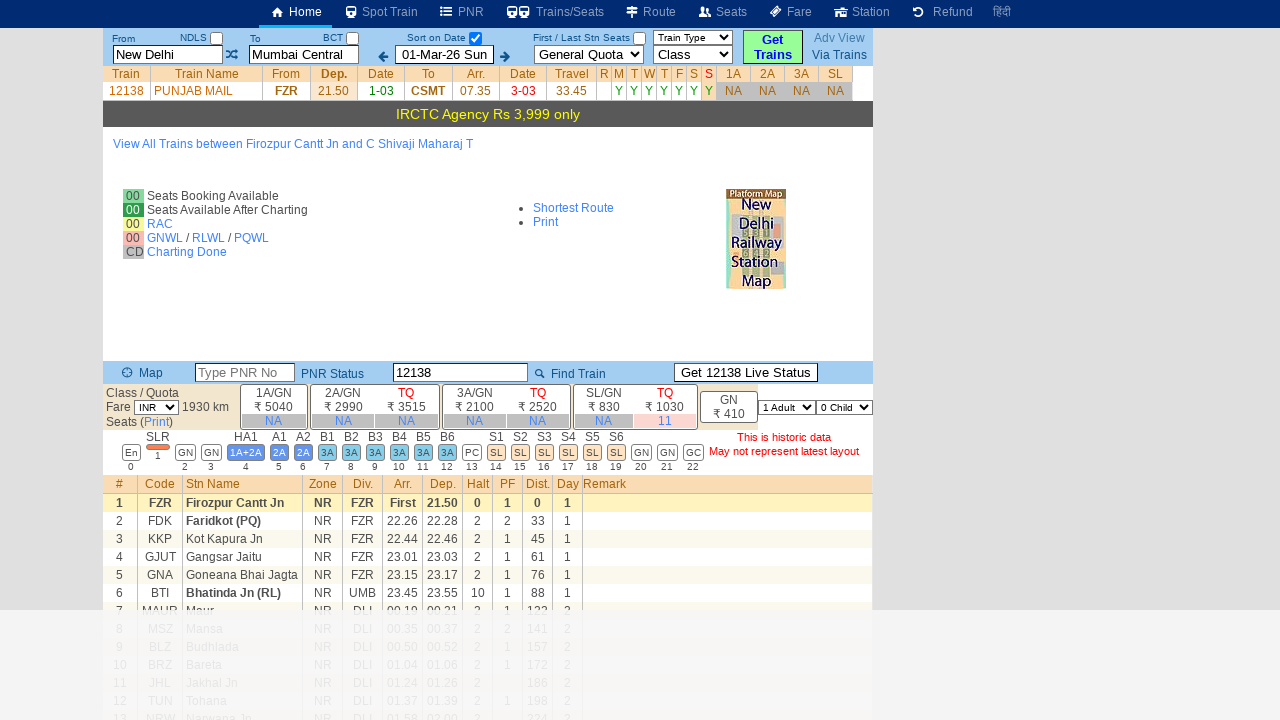

Train name verification passed: 'PUNJAB MAIL' matches expected value
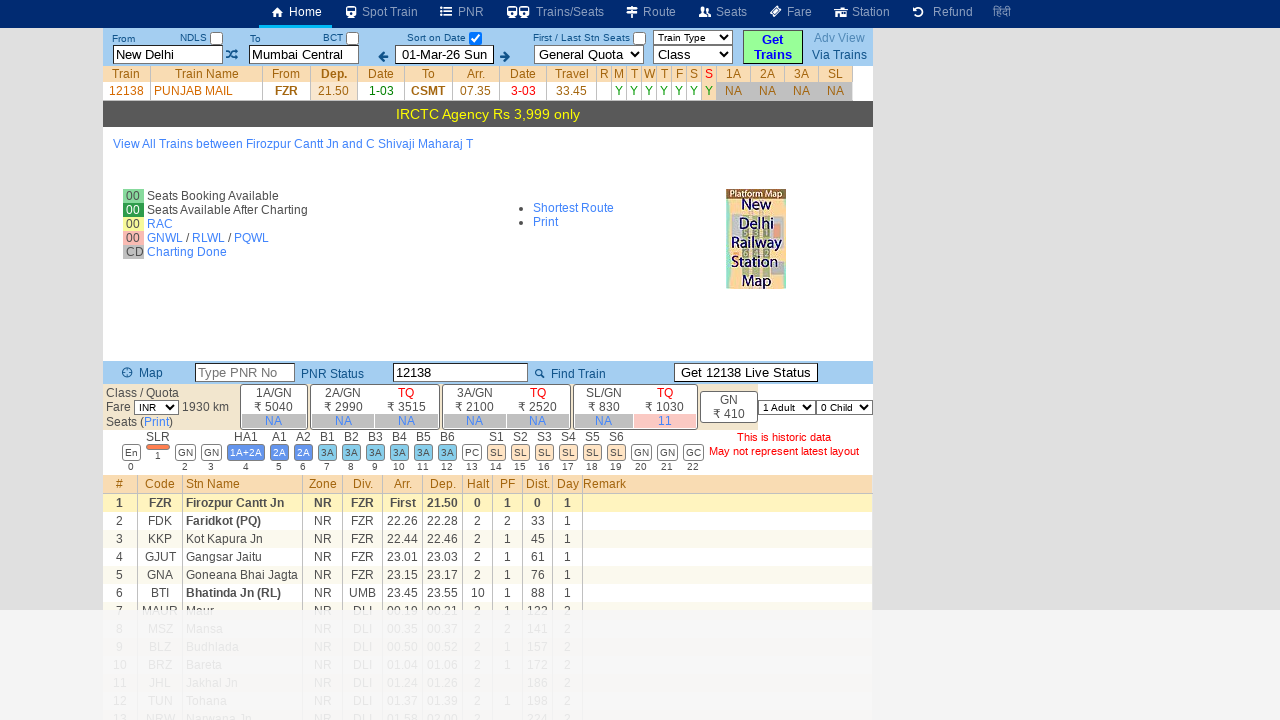

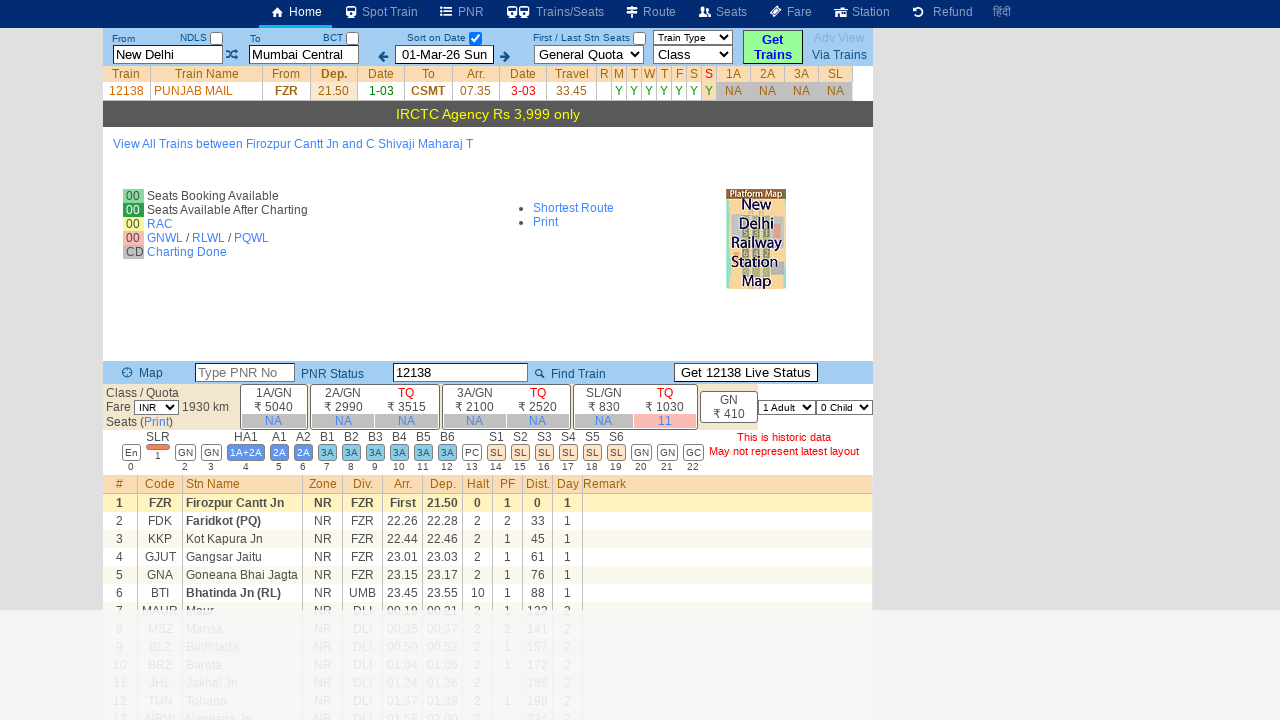